Tests dropdown selection functionality by selecting an option from a select menu

Starting URL: https://demoqa.com/select-menu

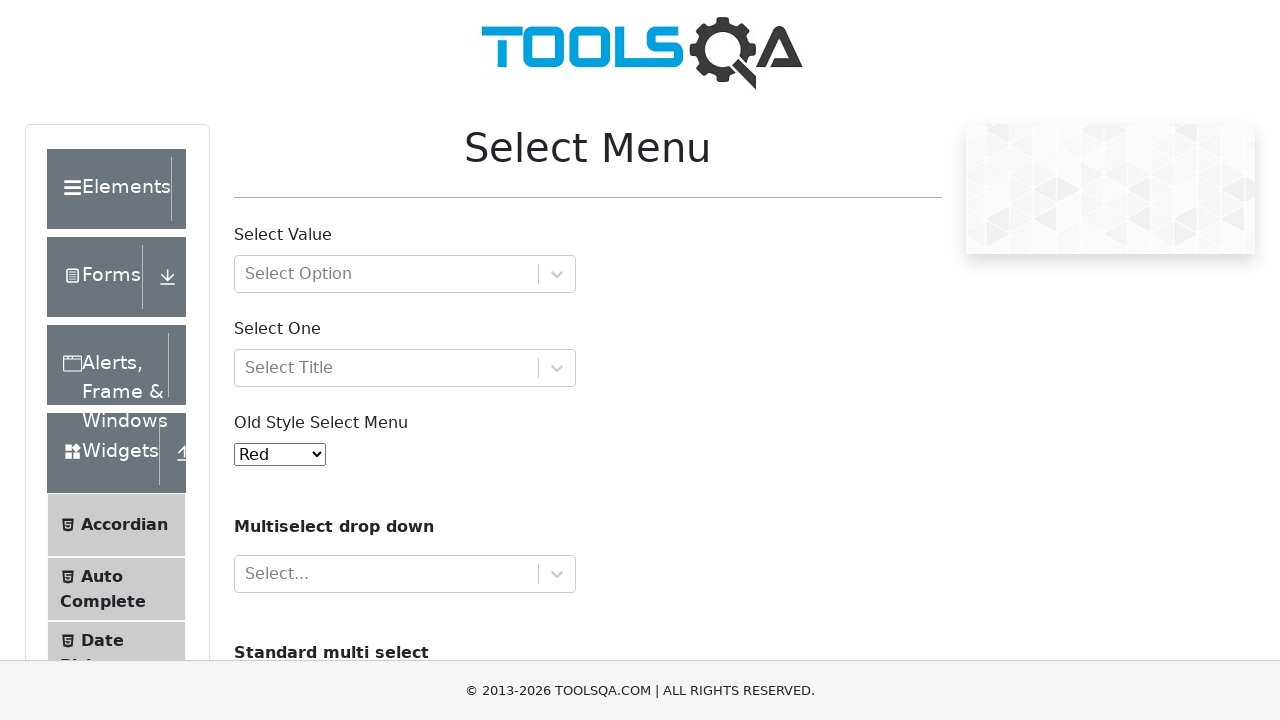

Selected 'Blue' option from dropdown menu on #oldSelectMenu
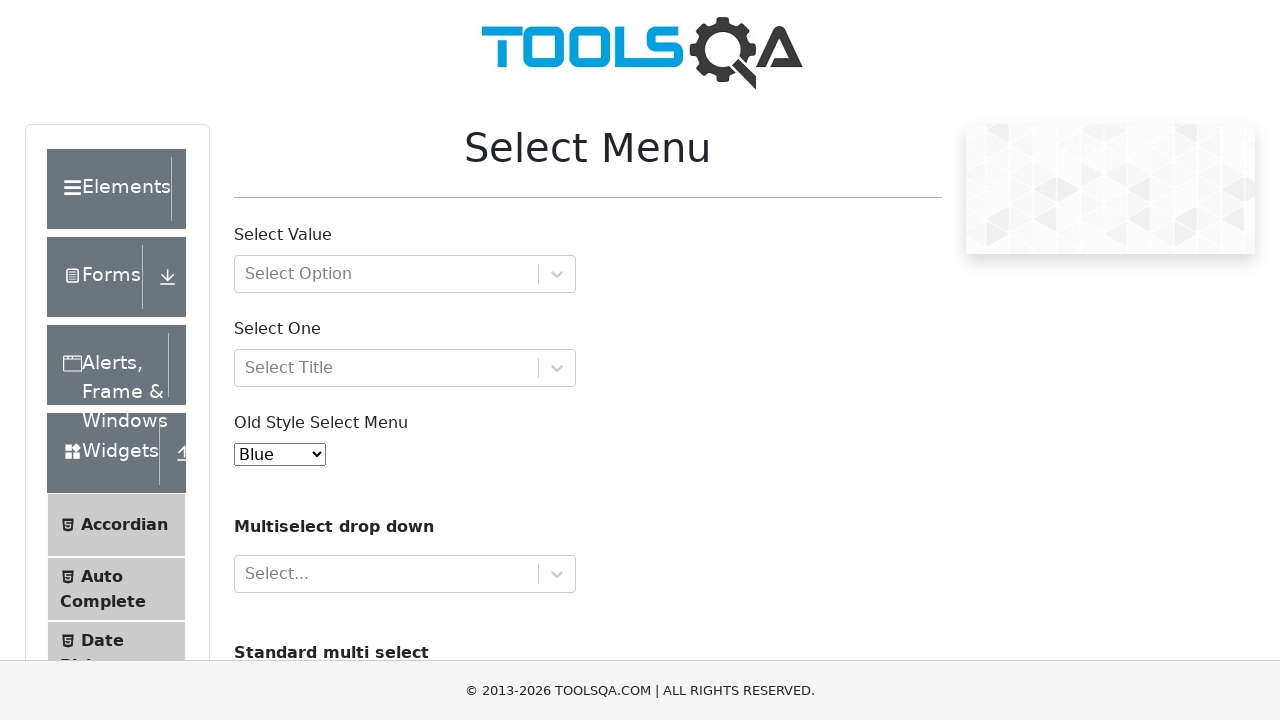

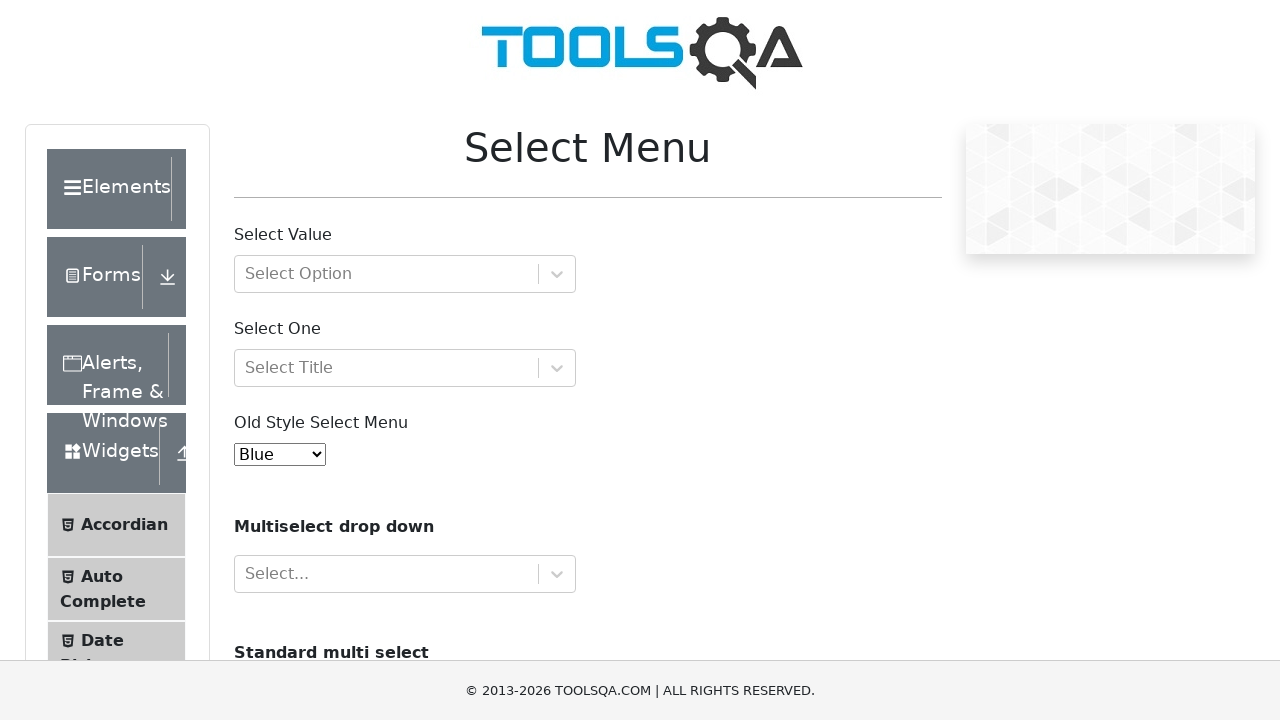